Tests search functionality and explicit waiting by entering a search term and waiting for filtered results

Starting URL: https://automationbookstore.dev/

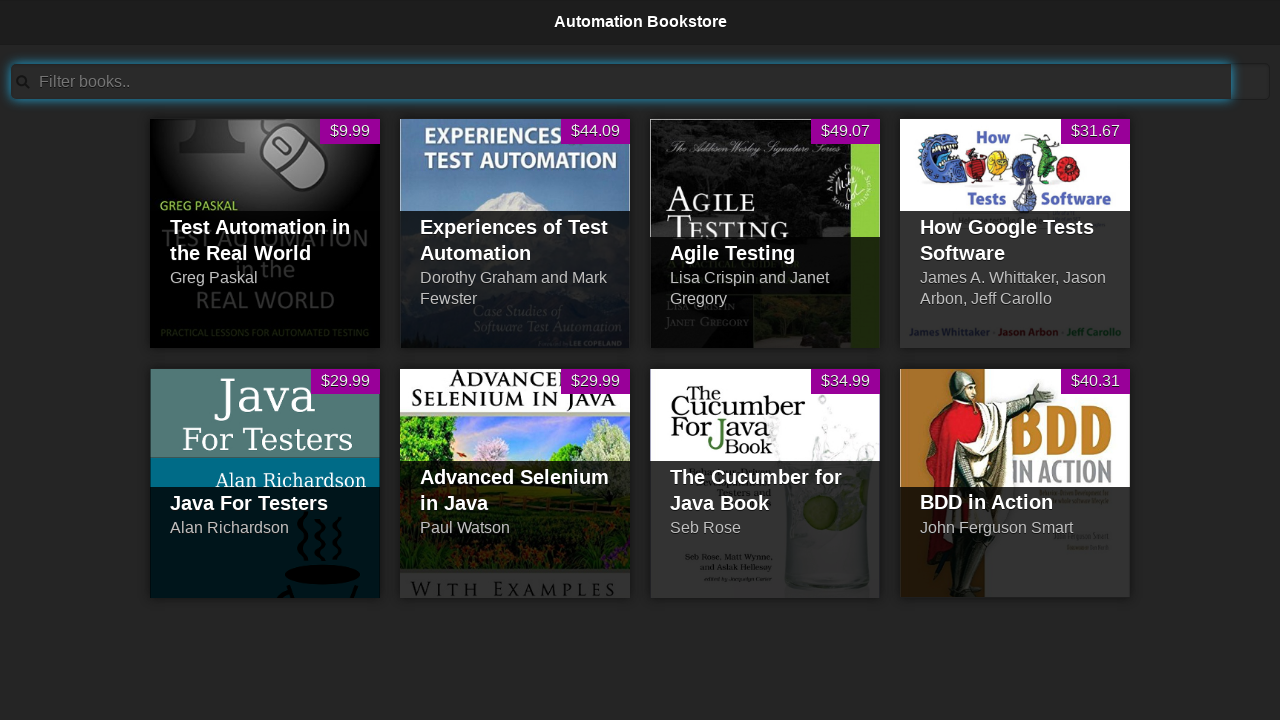

Filled search bar with 'testing' on #searchBar
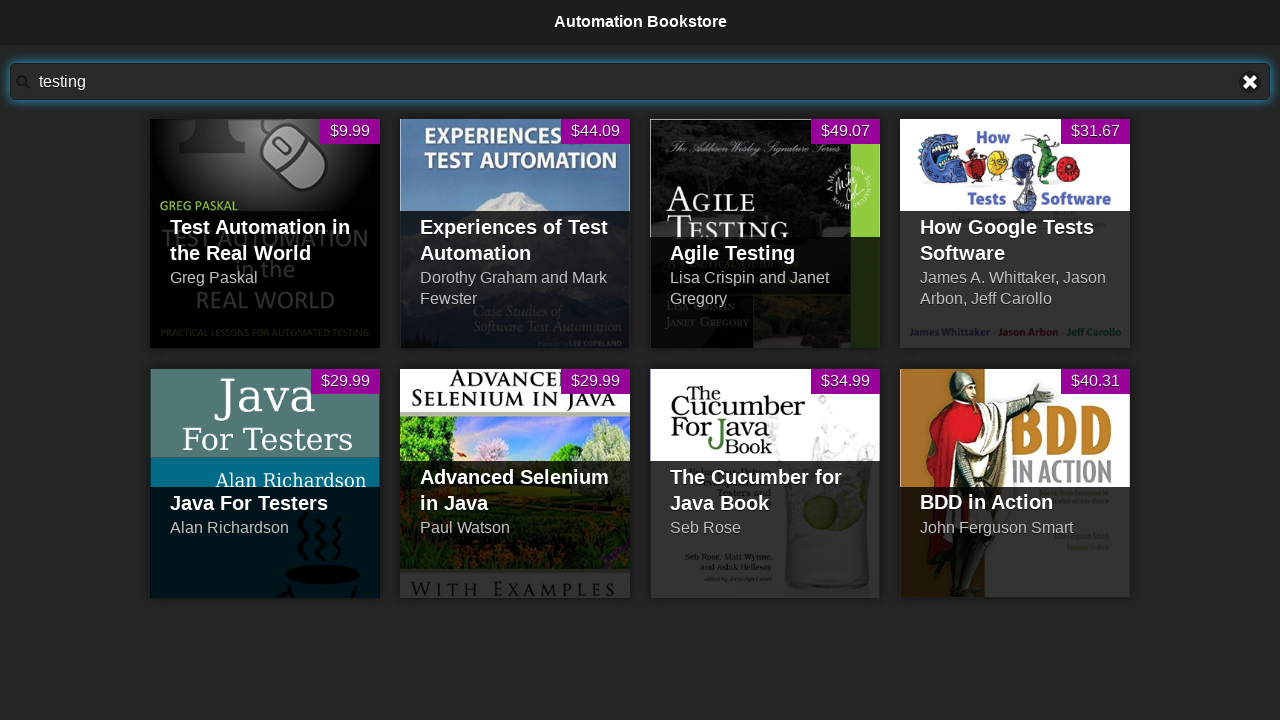

Waited for search results to filter to 1 visible item
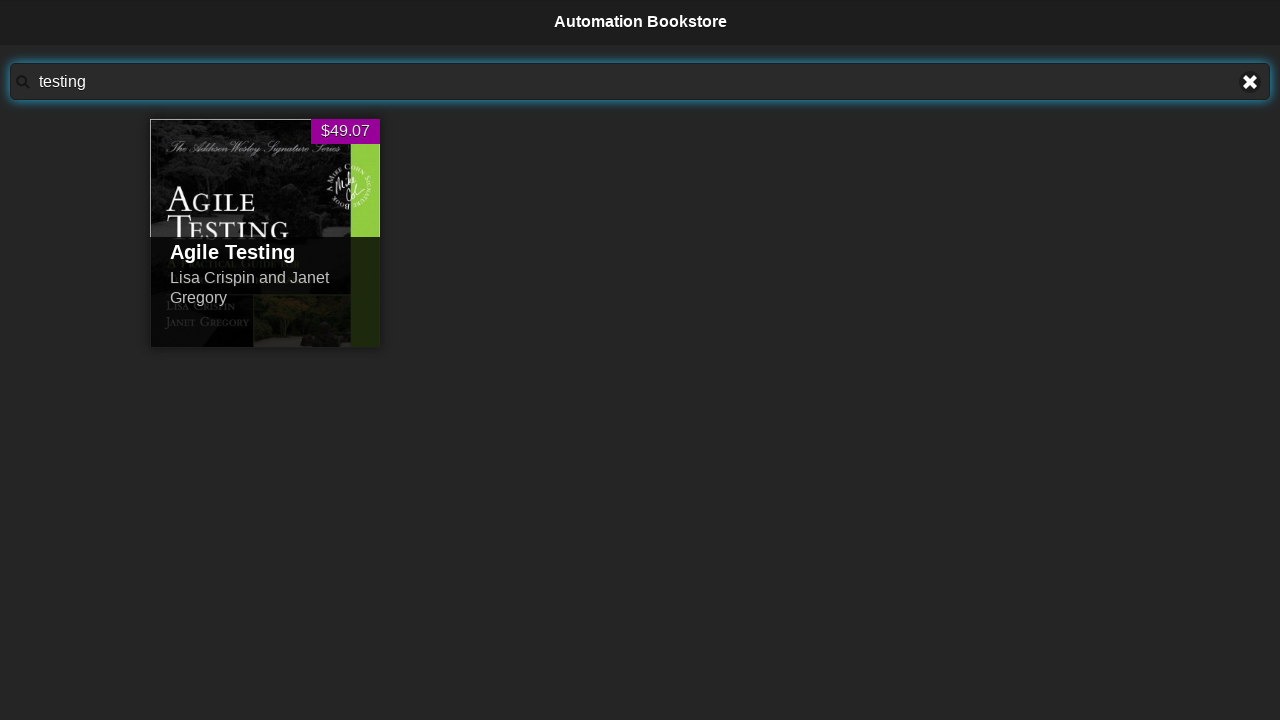

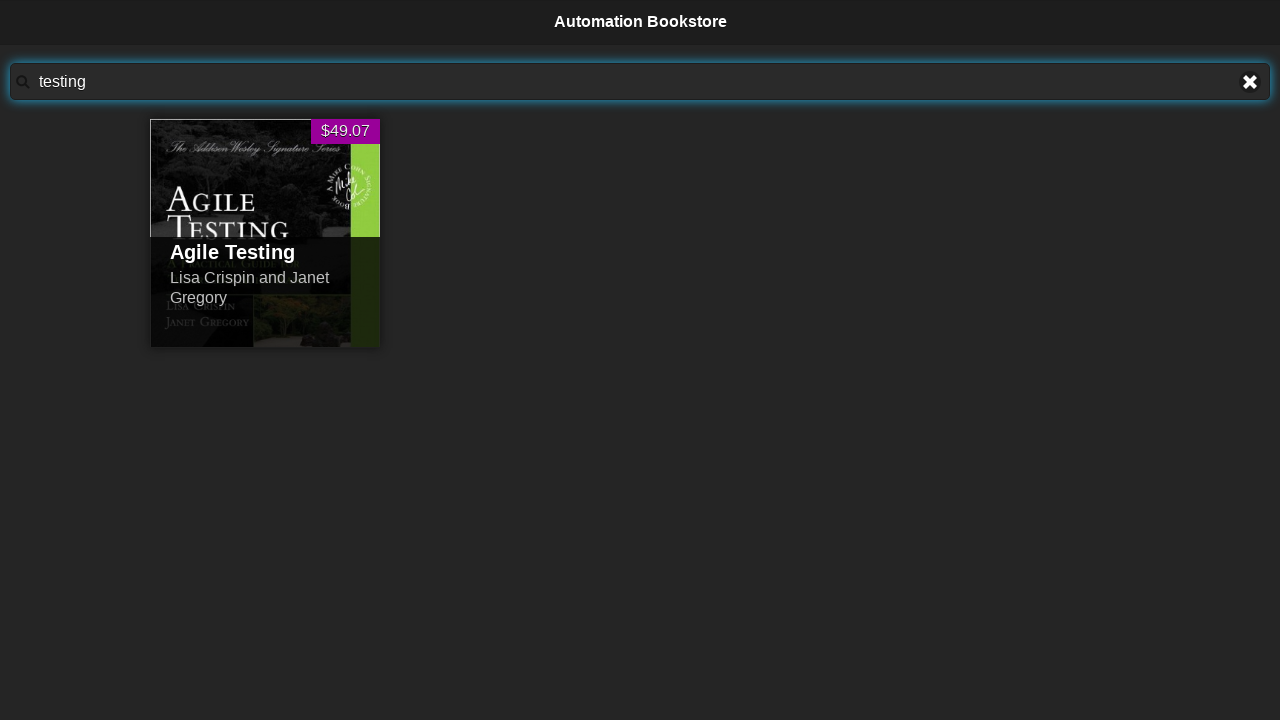